Tests the Phones category filter by clicking on the Phones category and verifying that only phone products are displayed

Starting URL: https://www.demoblaze.com

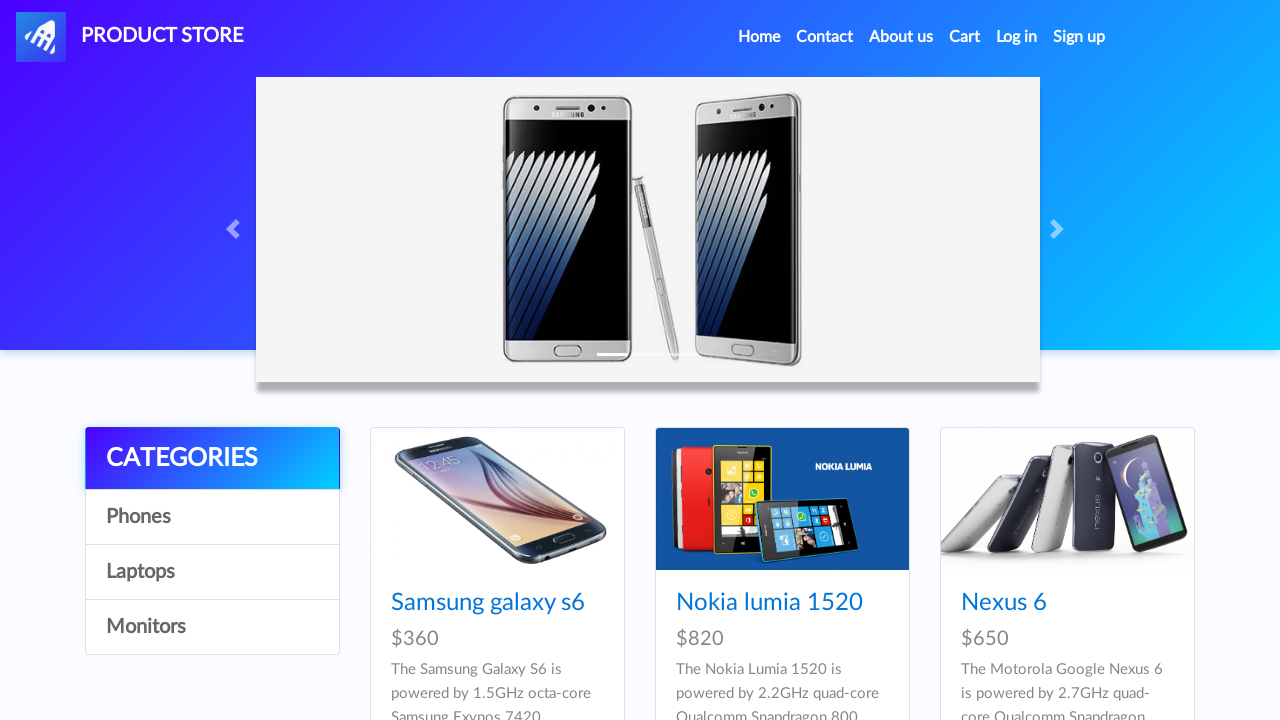

Waited for page to fully load (networkidle)
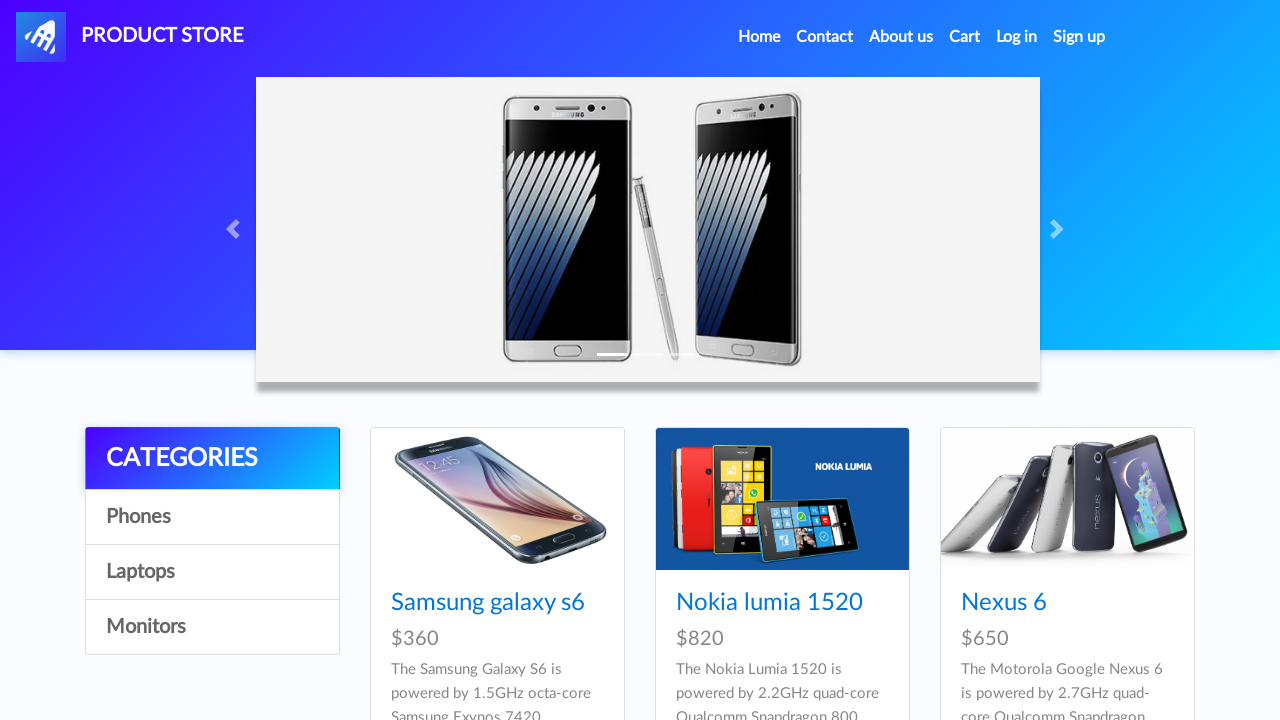

Clicked on Phones category at (212, 517) on a:has-text('Phones')
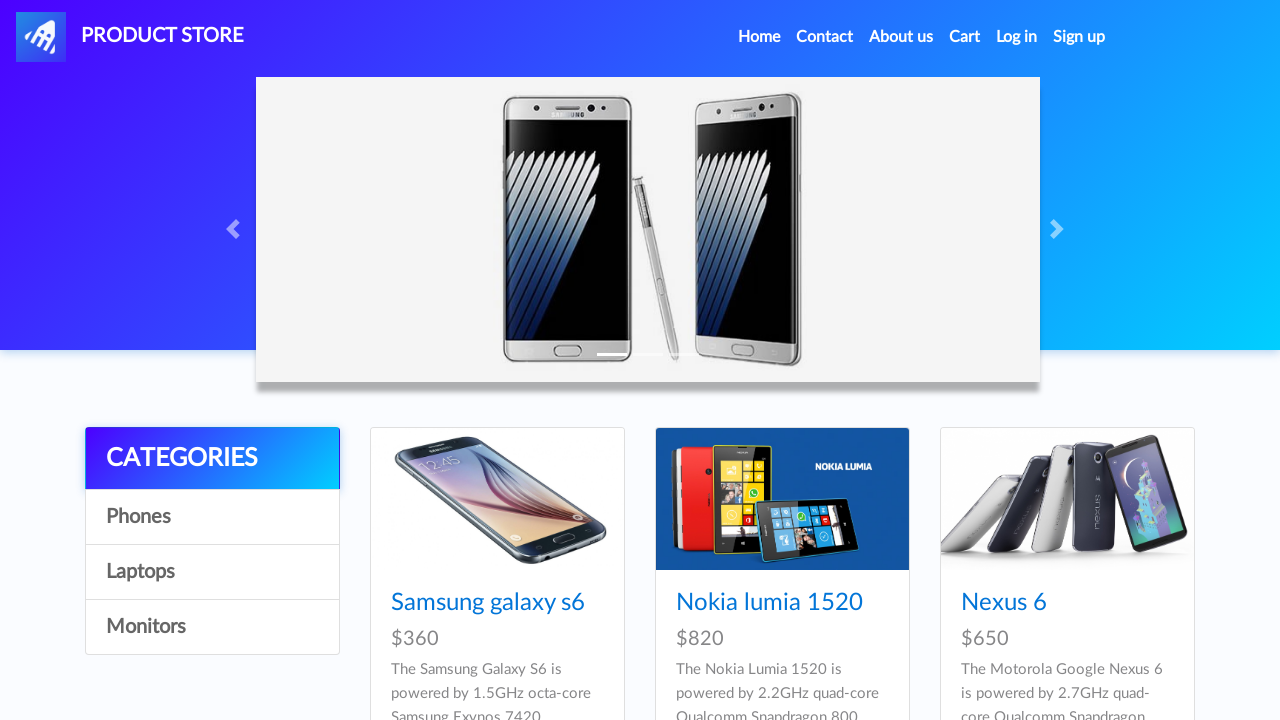

Waited 3 seconds for products to filter
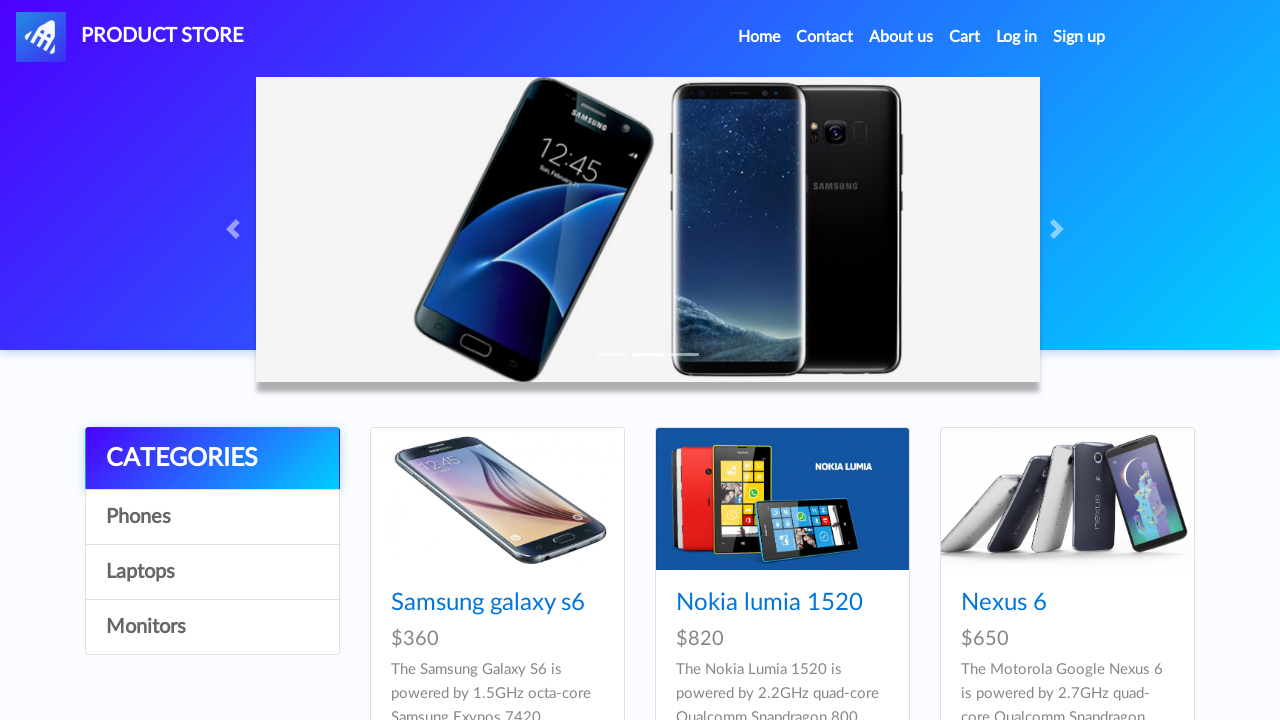

Verified that phone product cards are visible
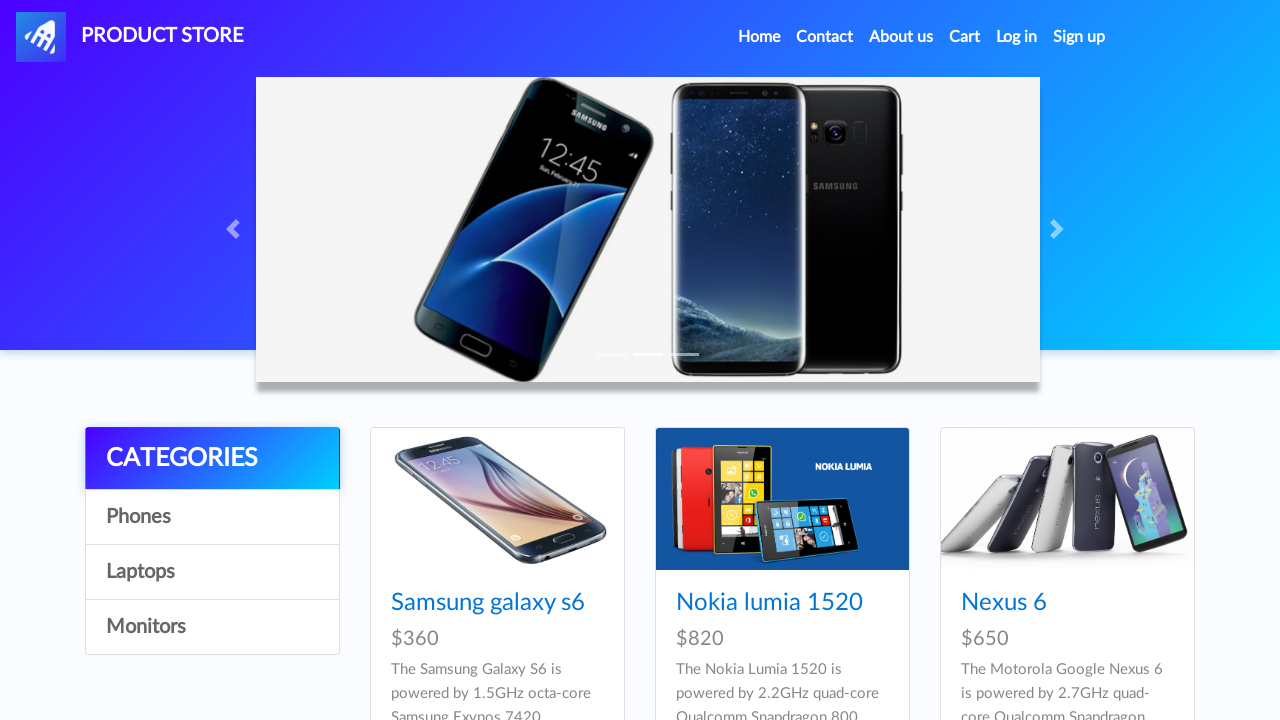

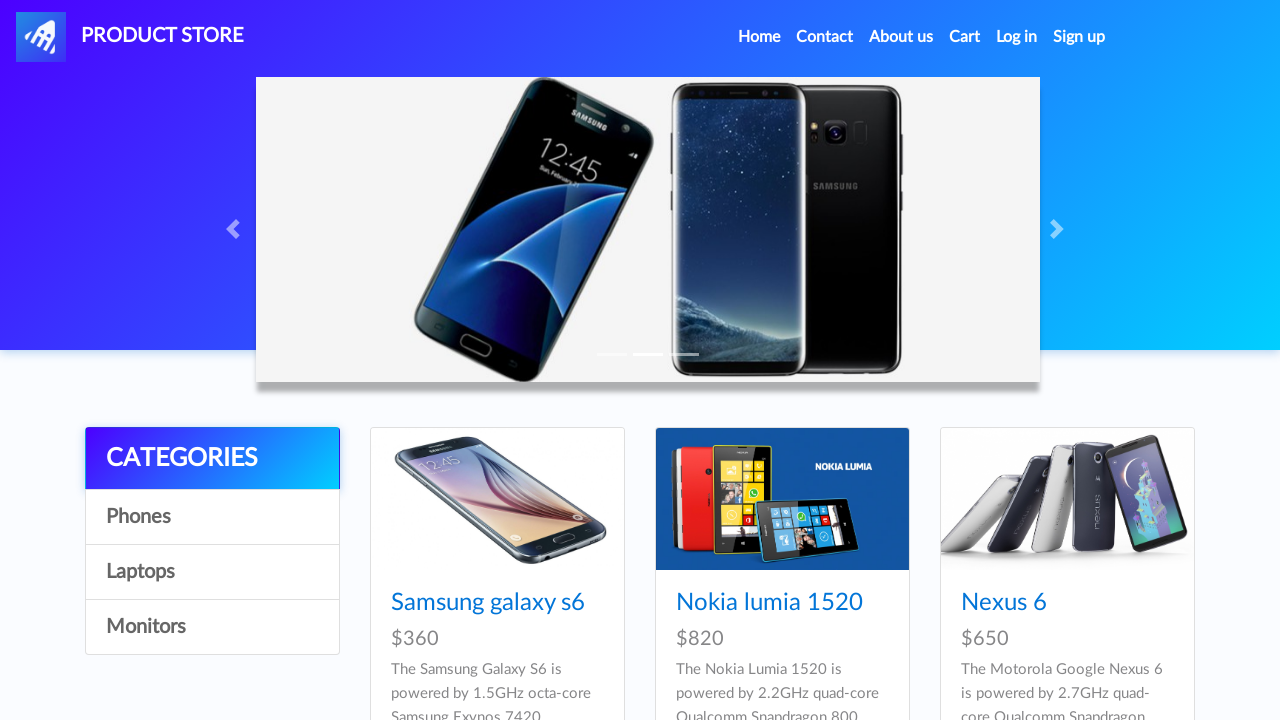